Tests the TOEIC exam registration page by selecting a region filter (中彰投), clicking the search button, and verifying that the exam schedule table loads with results.

Starting URL: https://www.toeic.com.tw/toeic/listening-reading/registration/test-dates/

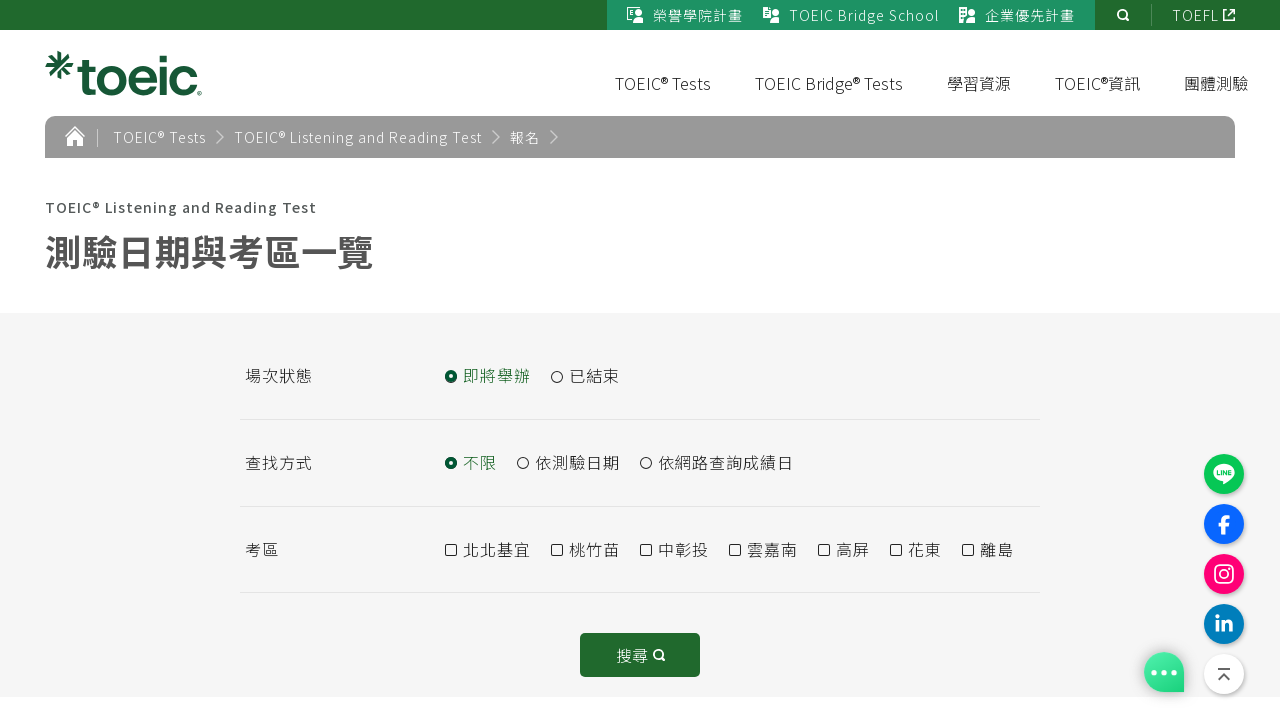

Tool item filter section became visible
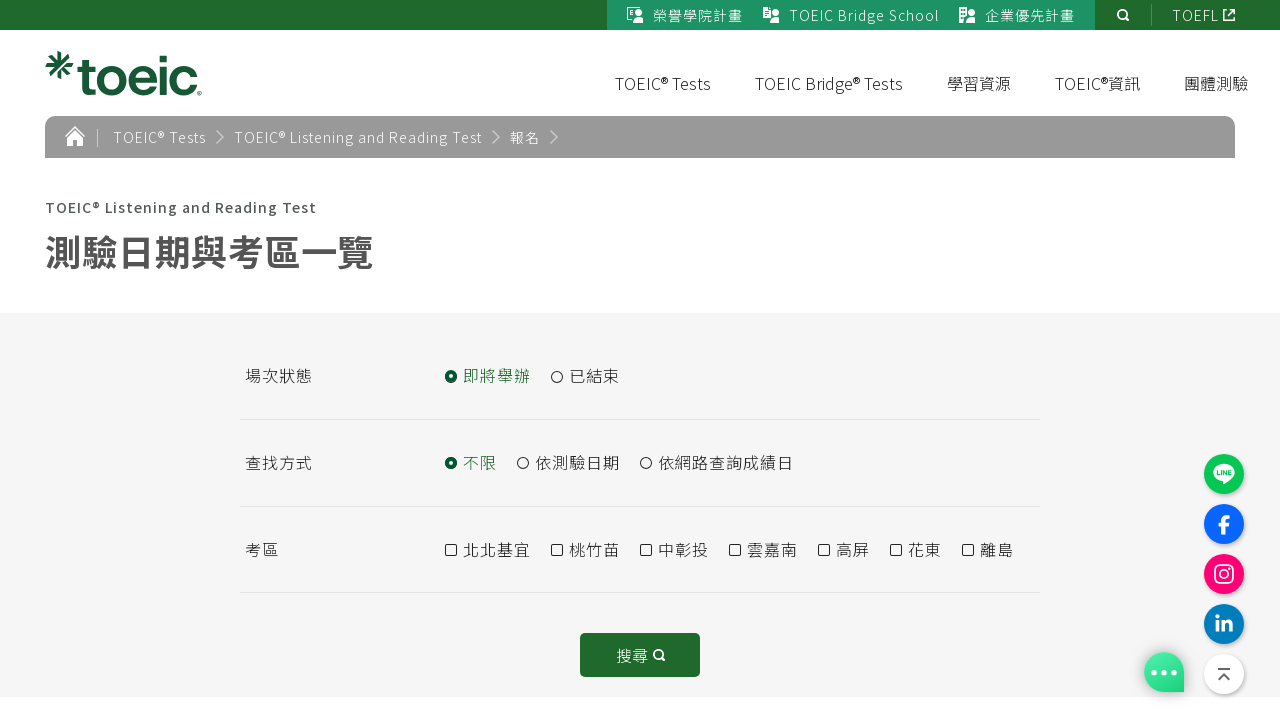

Clicked checkbox for 中彰投 region filter
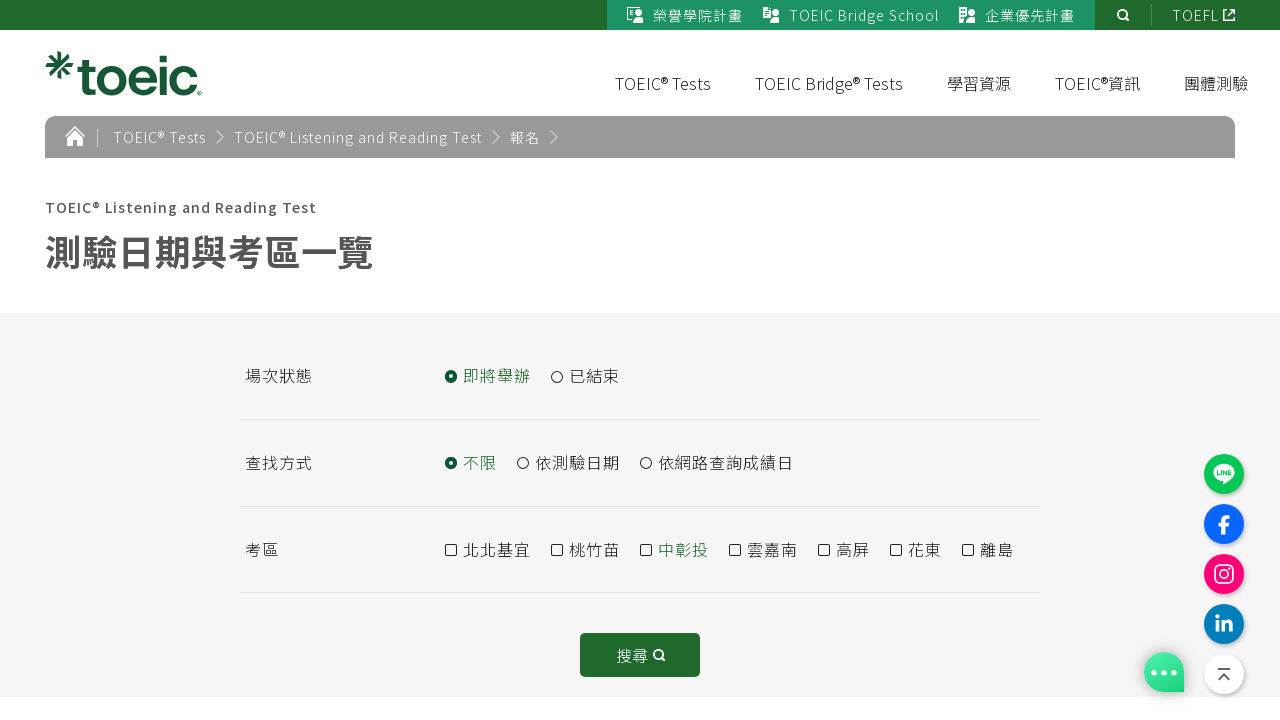

Search button became visible
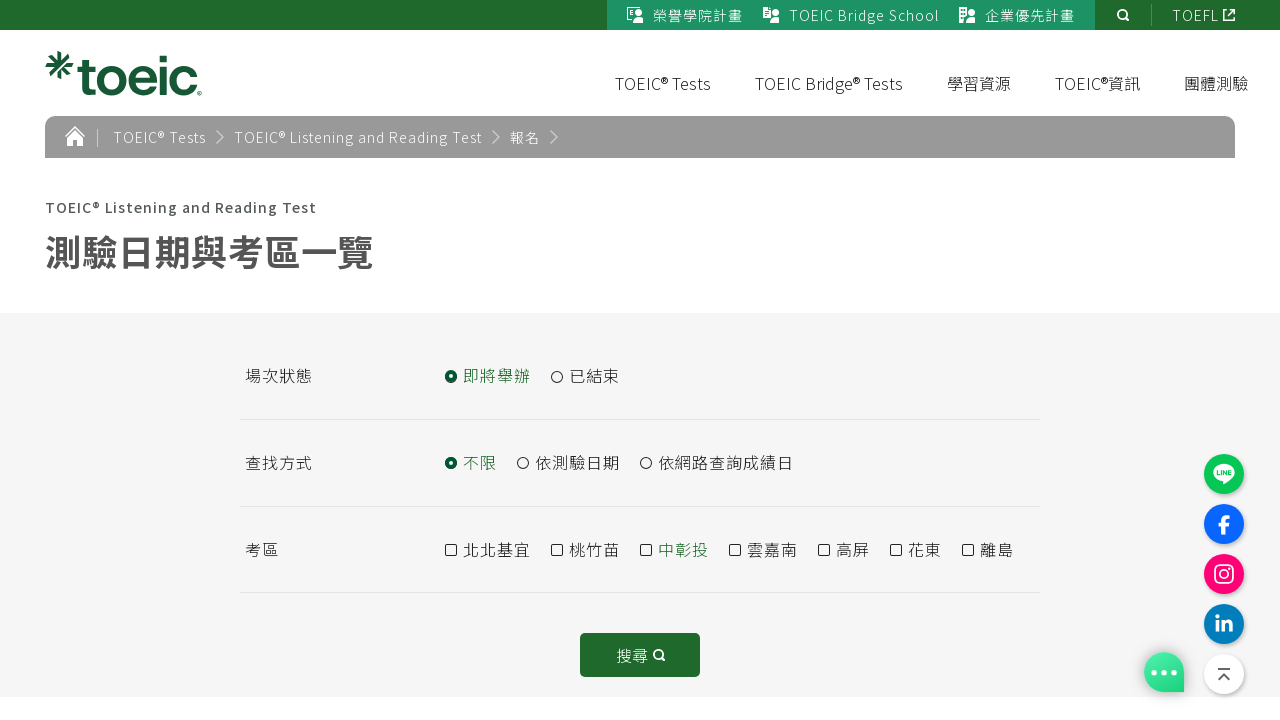

Clicked search button to filter exam dates at (640, 655) on button.btn.btn--serch.js-search.gtm-test-search
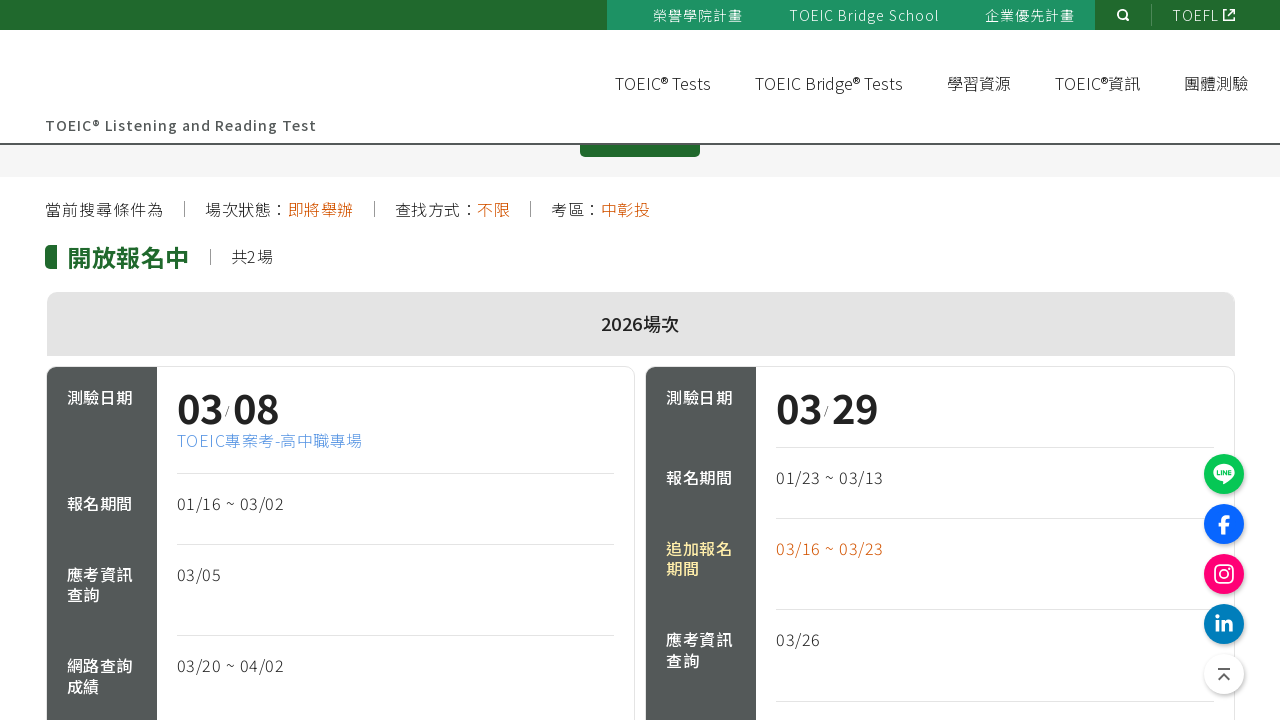

Exam schedule results table loaded
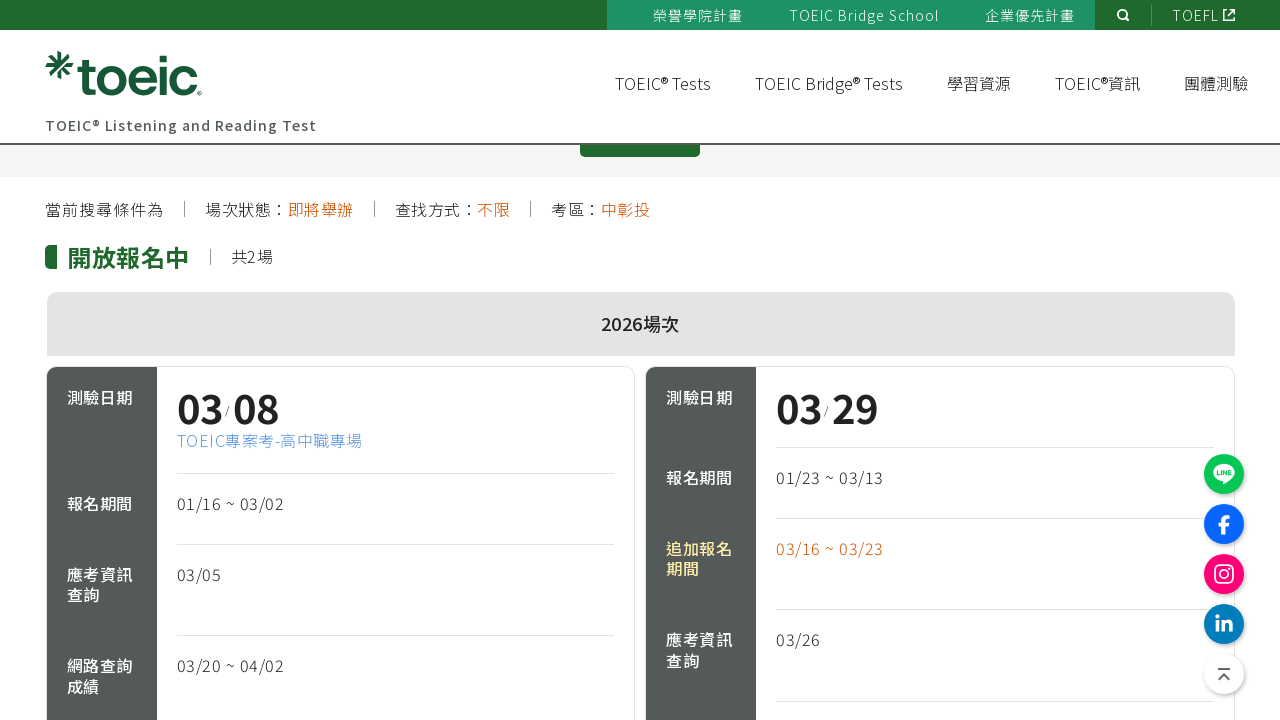

Verified exam date cells are present in results table
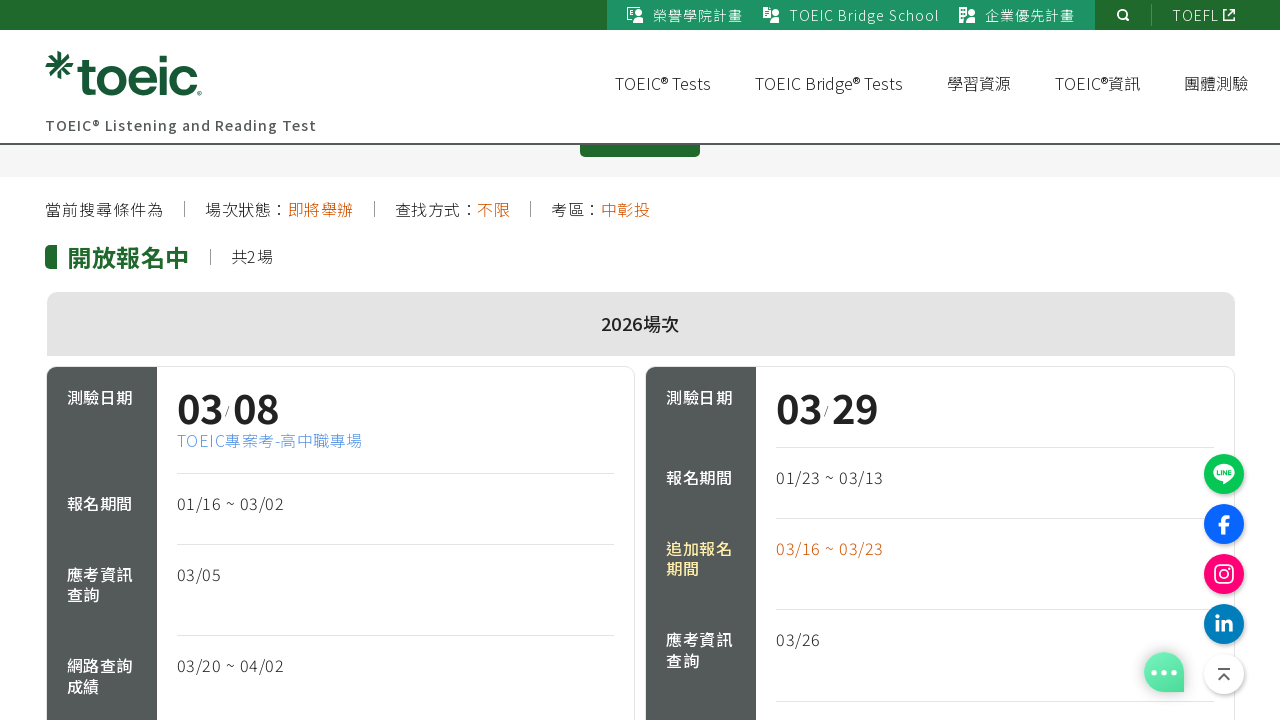

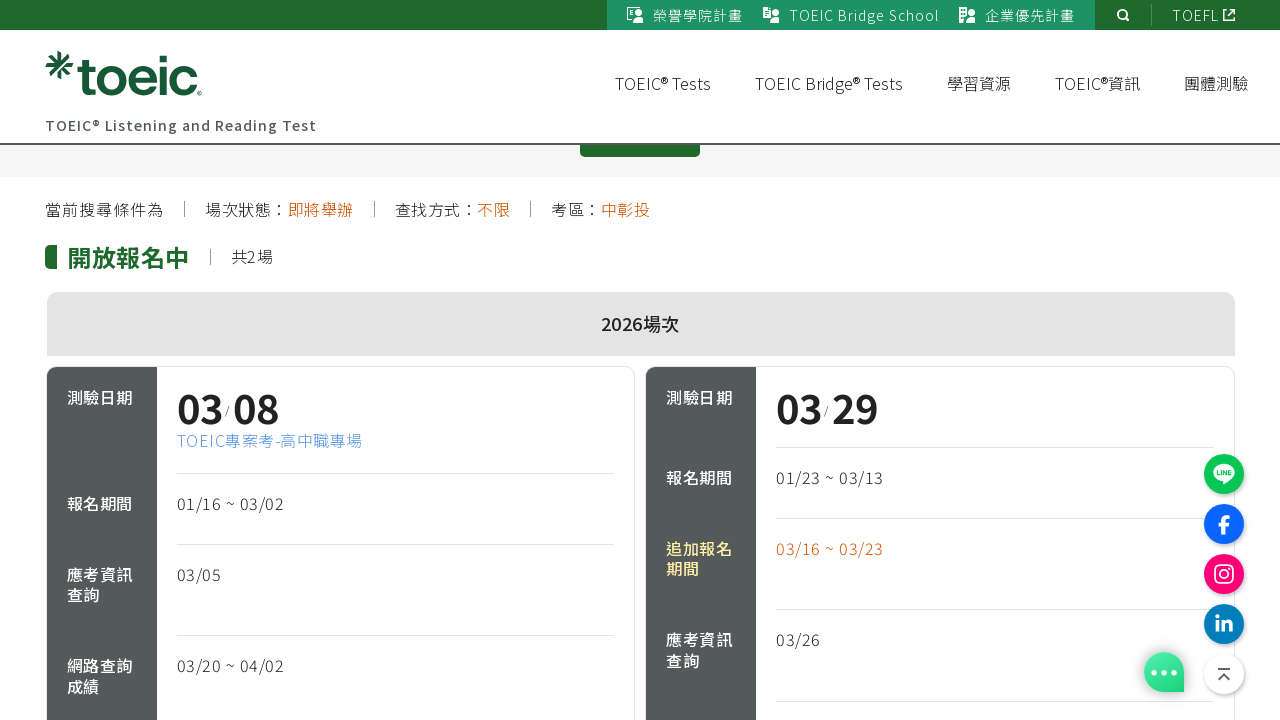